Tests laminate calculator with zero values to verify edge case handling

Starting URL: https://masterskayapola.ru/kalkulyator/laminata.html

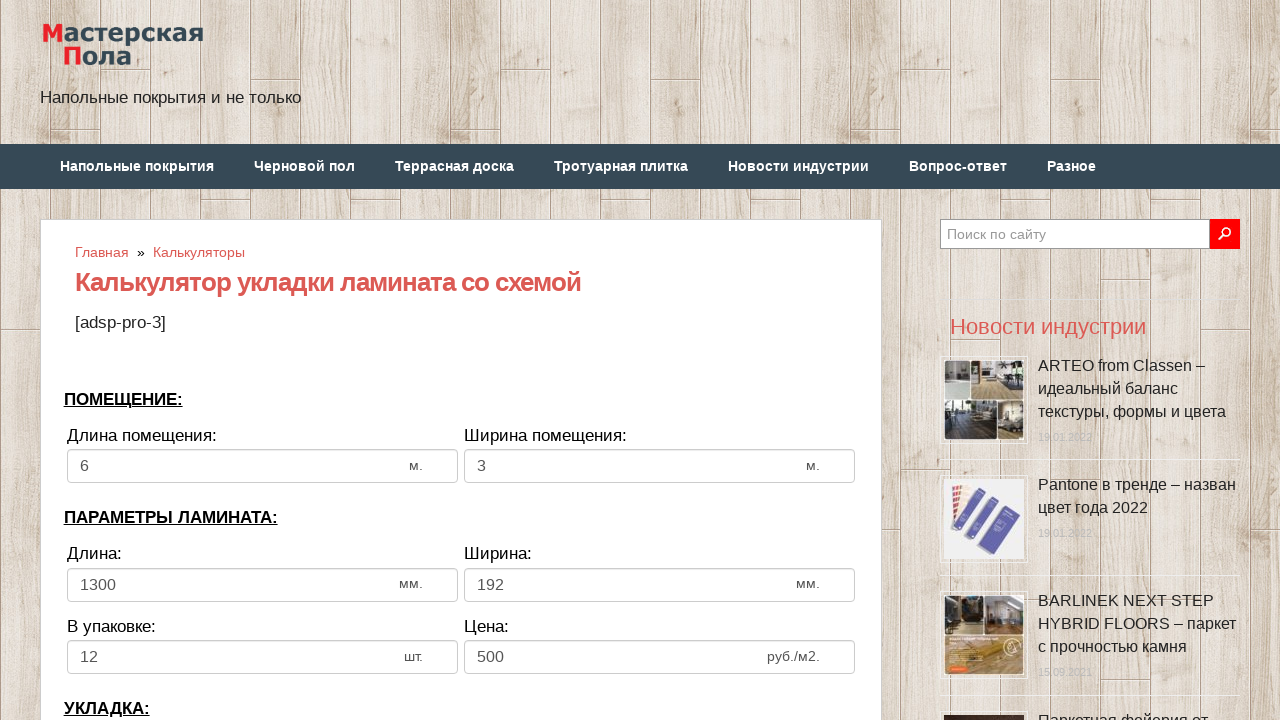

Clicked room width input field at (262, 466) on input[name='calc_roomwidth']
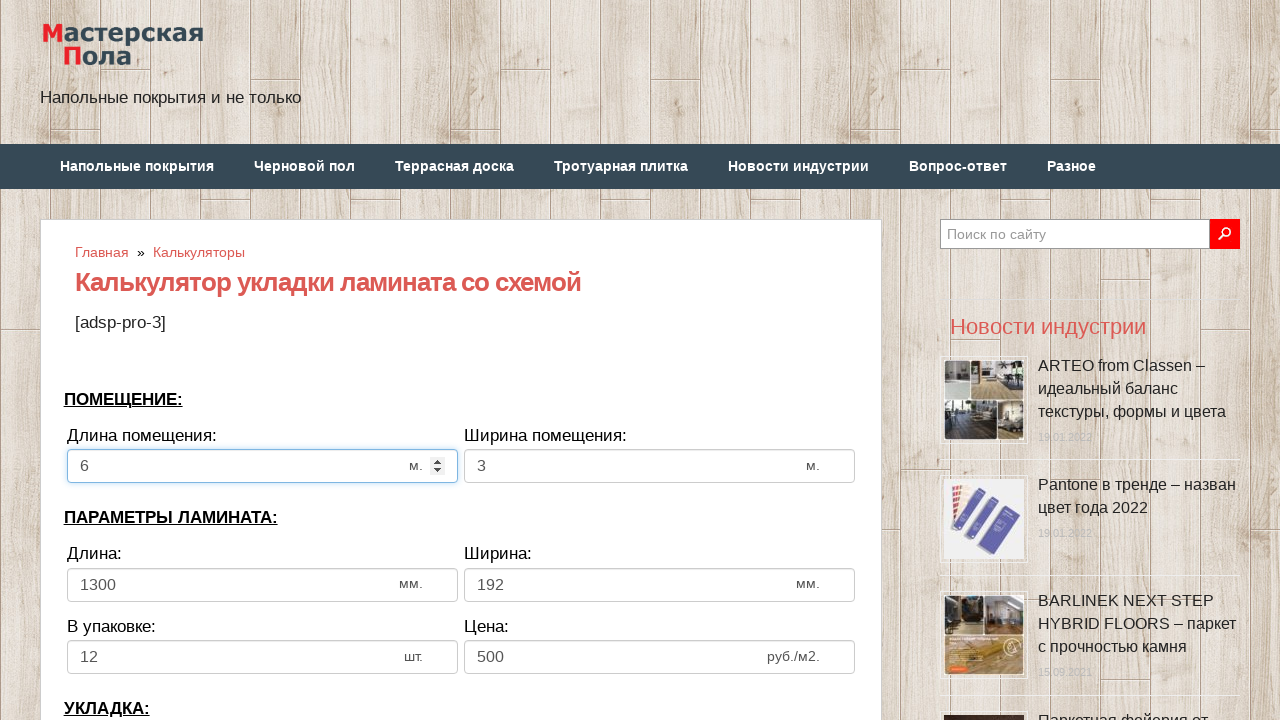

Selected all text in room width field on input[name='calc_roomwidth']
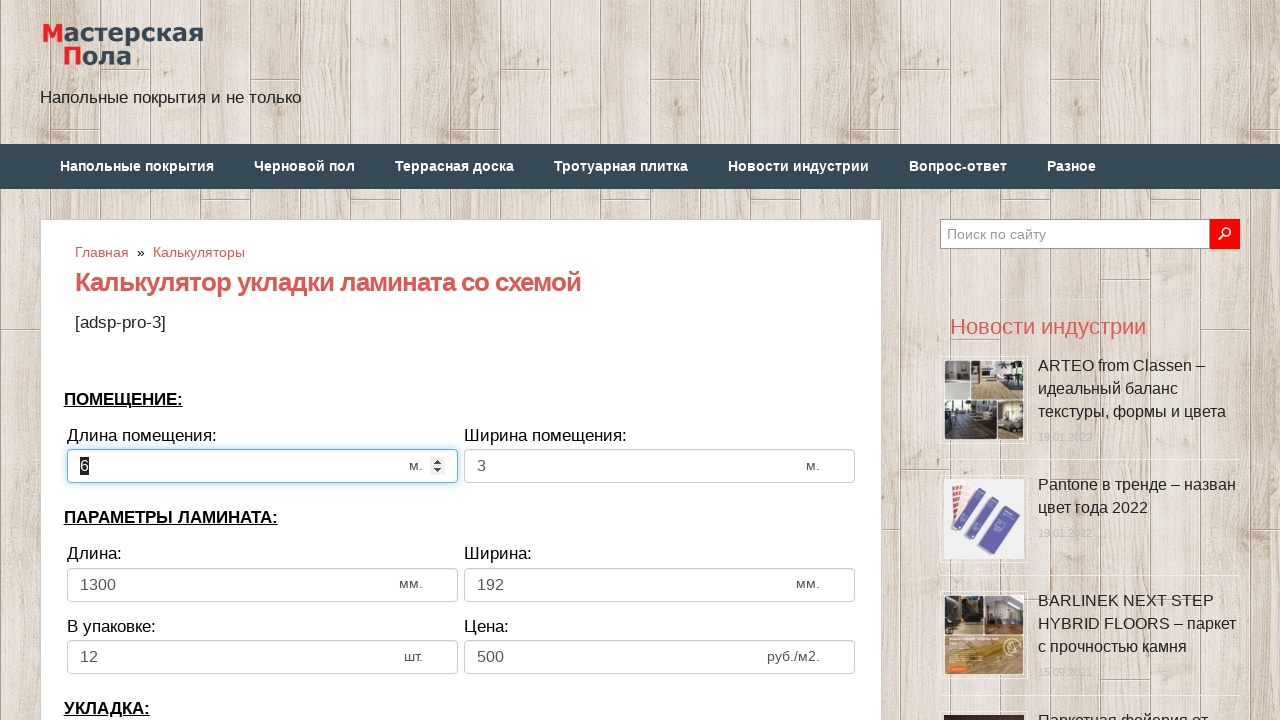

Entered zero in room width field on input[name='calc_roomwidth']
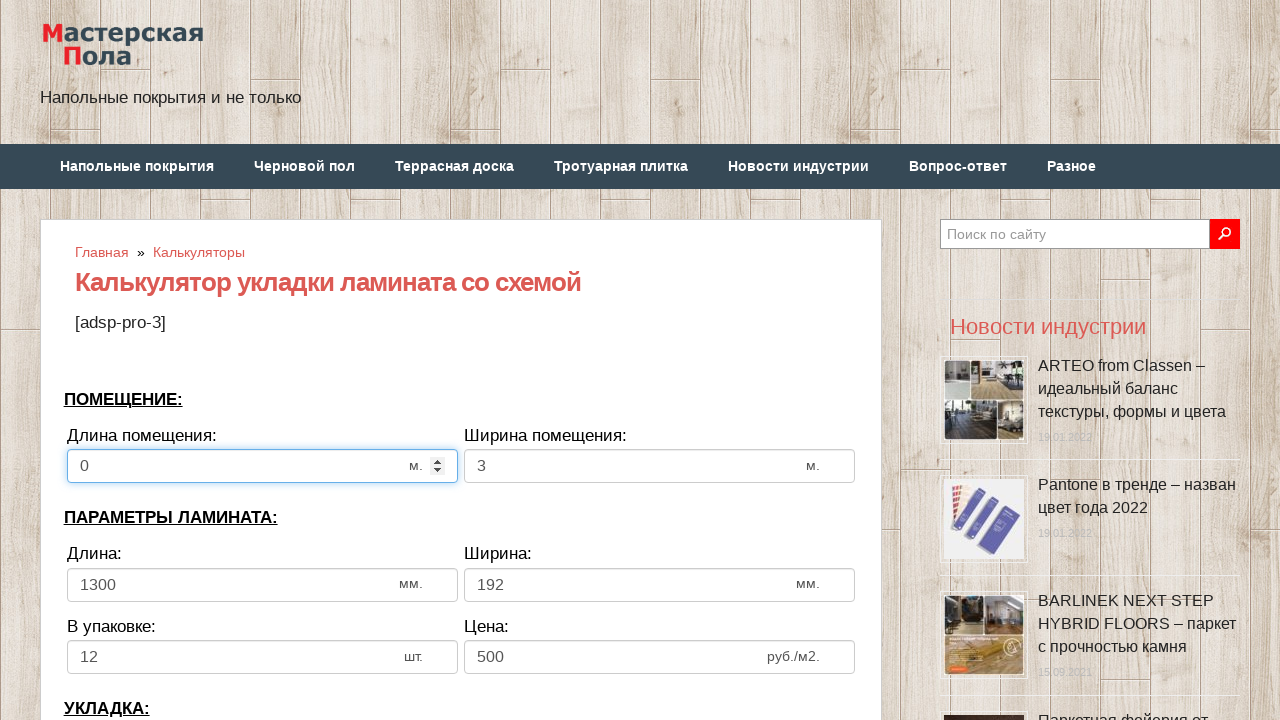

Clicked room height input field at (660, 466) on input[name='calc_roomheight']
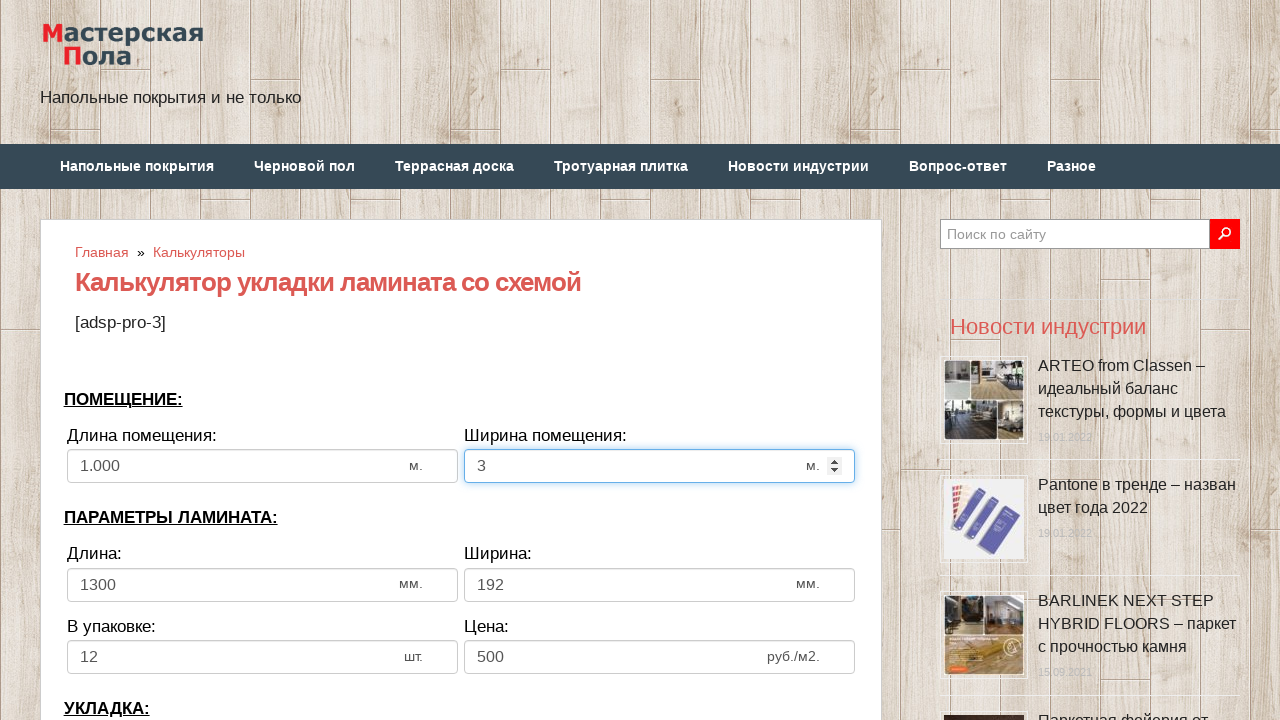

Selected all text in room height field on input[name='calc_roomheight']
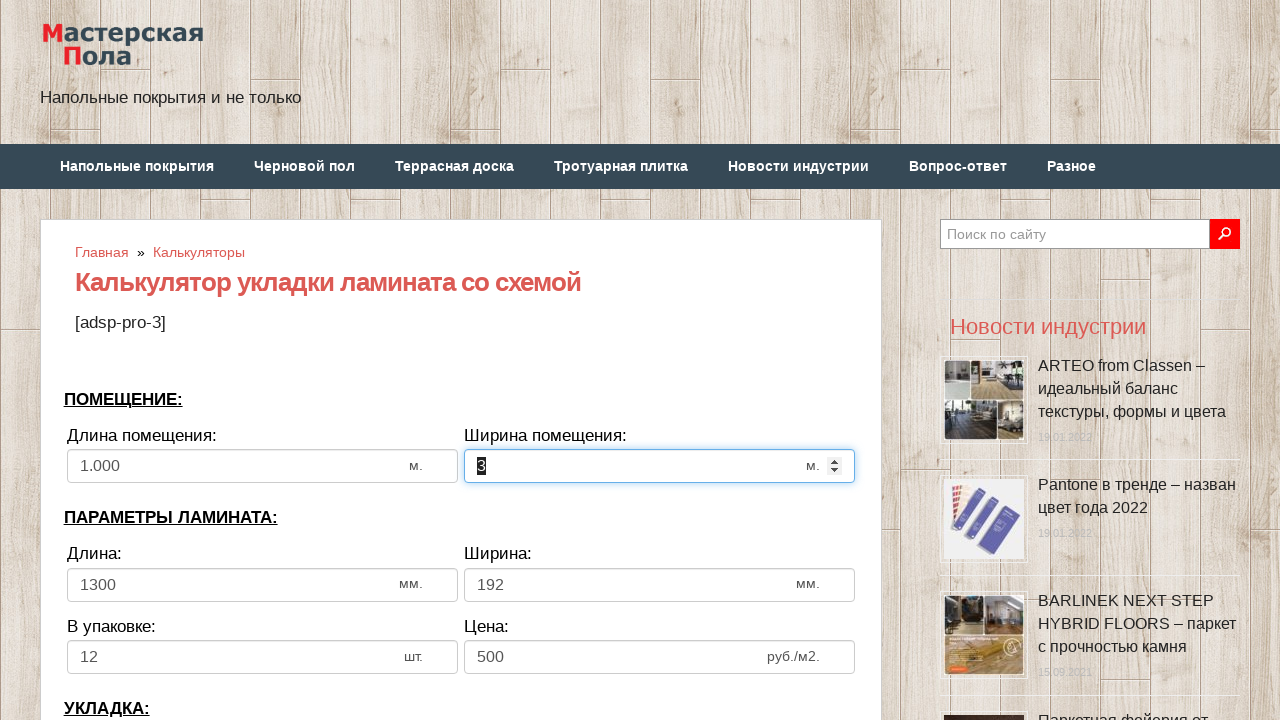

Entered zero in room height field on input[name='calc_roomheight']
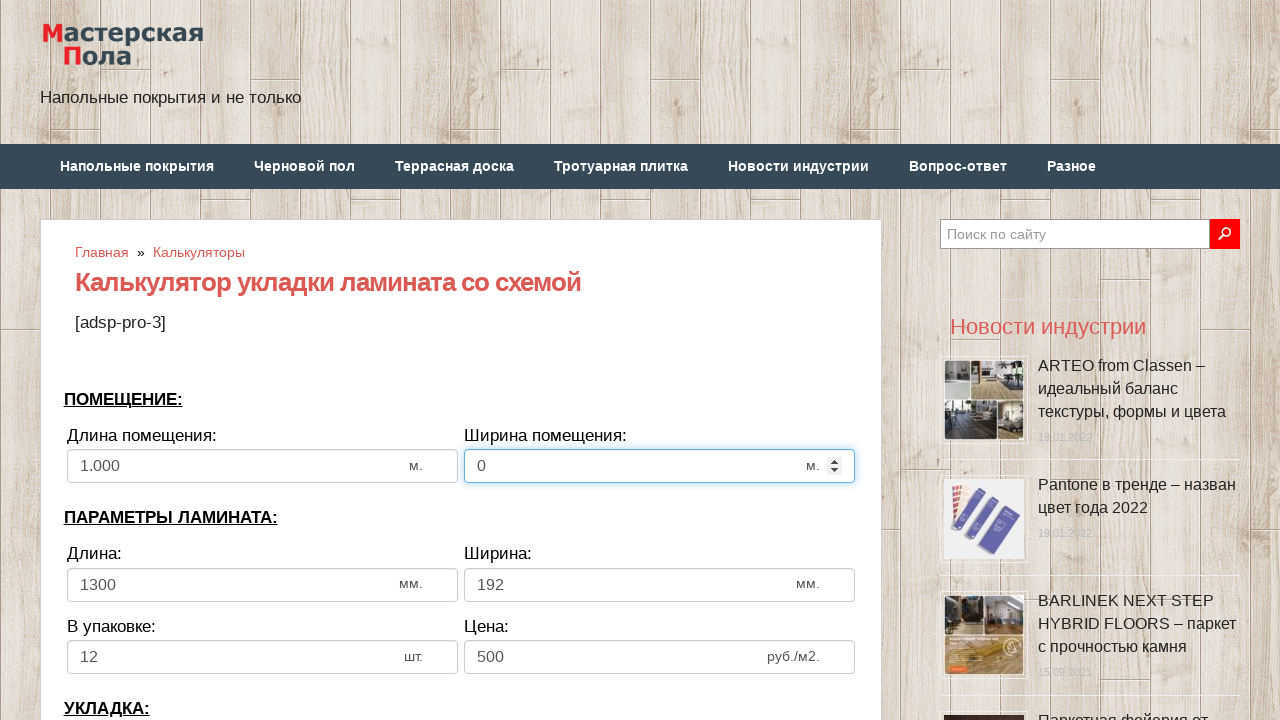

Clicked laminate width input field at (262, 585) on input[name='calc_lamwidth']
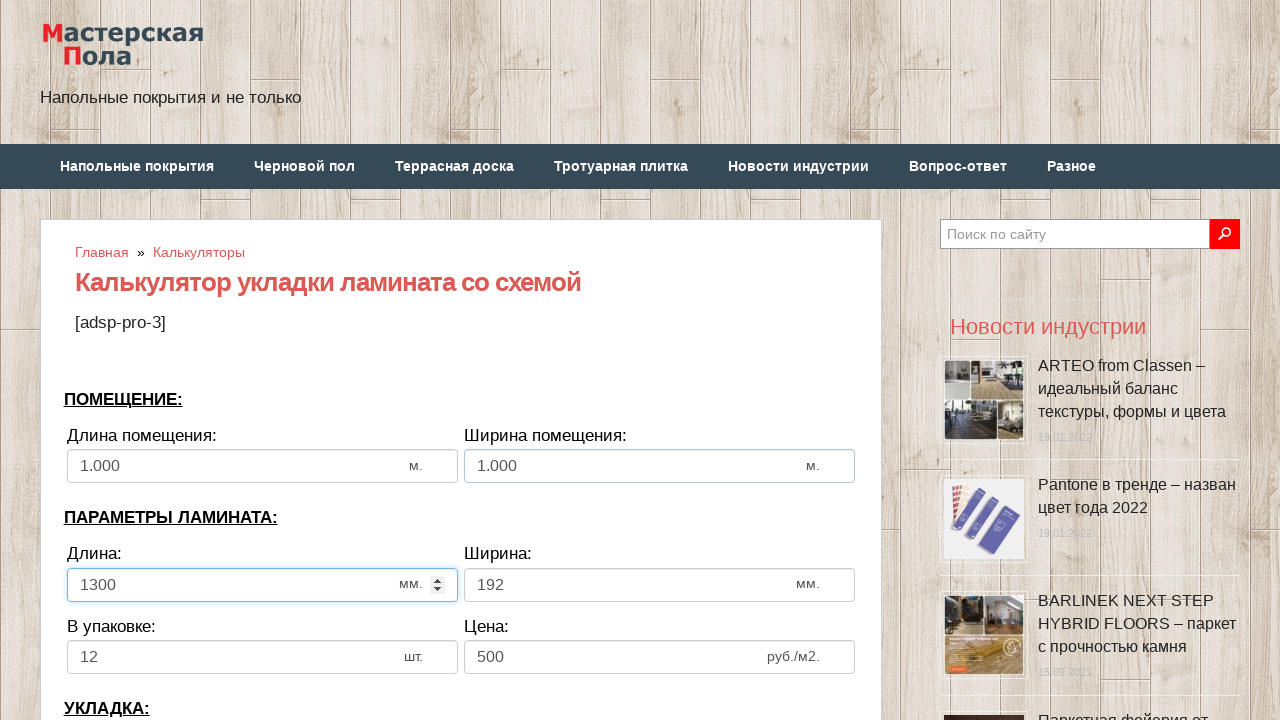

Selected all text in laminate width field on input[name='calc_lamwidth']
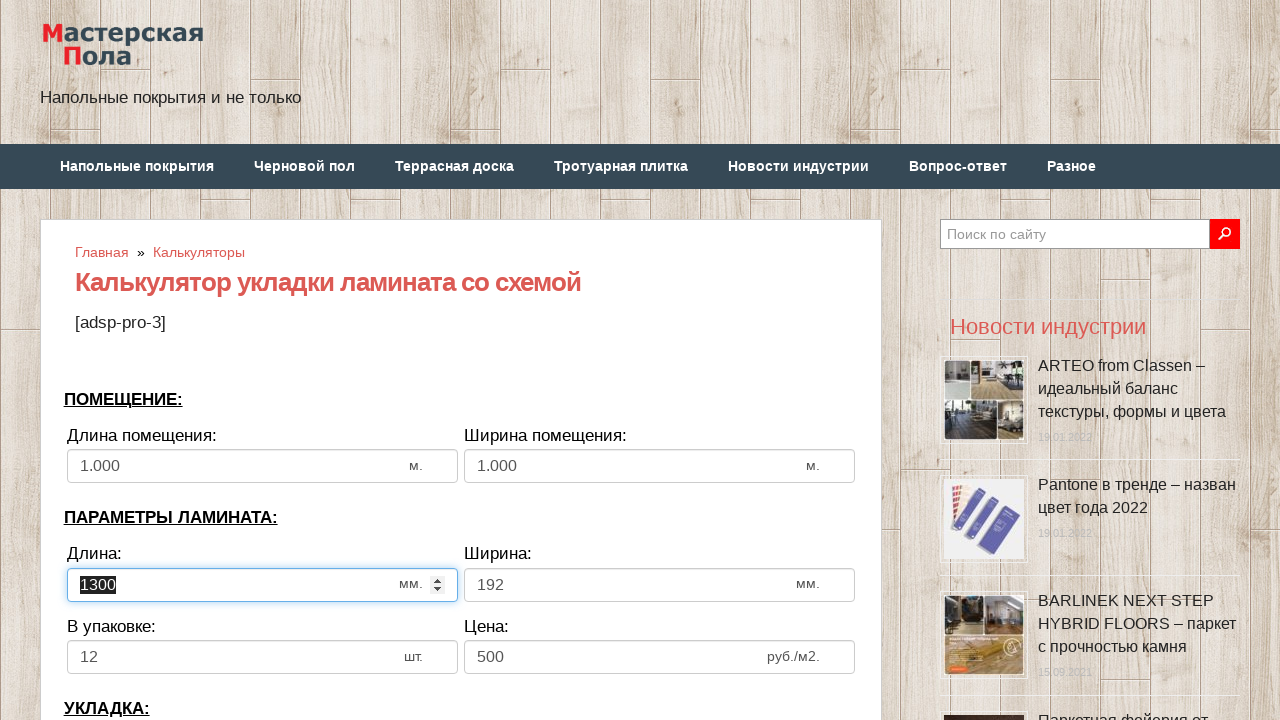

Entered zero in laminate width field on input[name='calc_lamwidth']
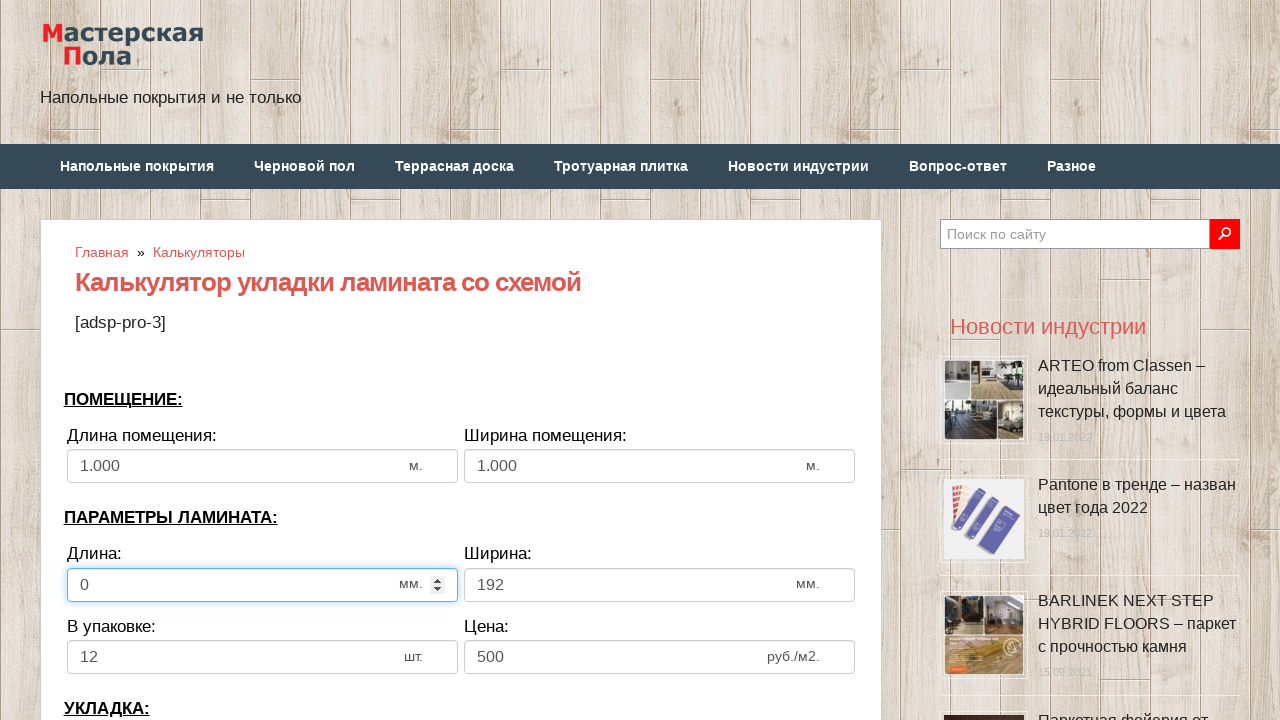

Clicked laminate height input field at (660, 585) on input[name='calc_lamheight']
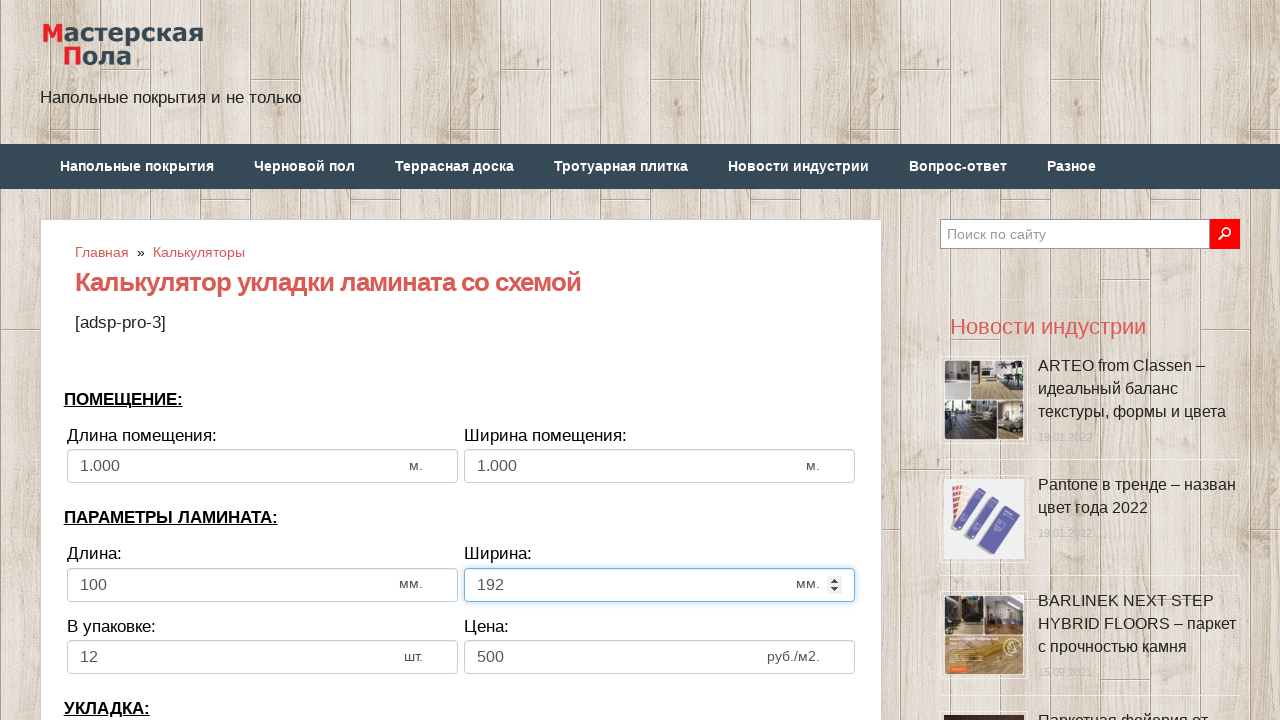

Selected all text in laminate height field on input[name='calc_lamheight']
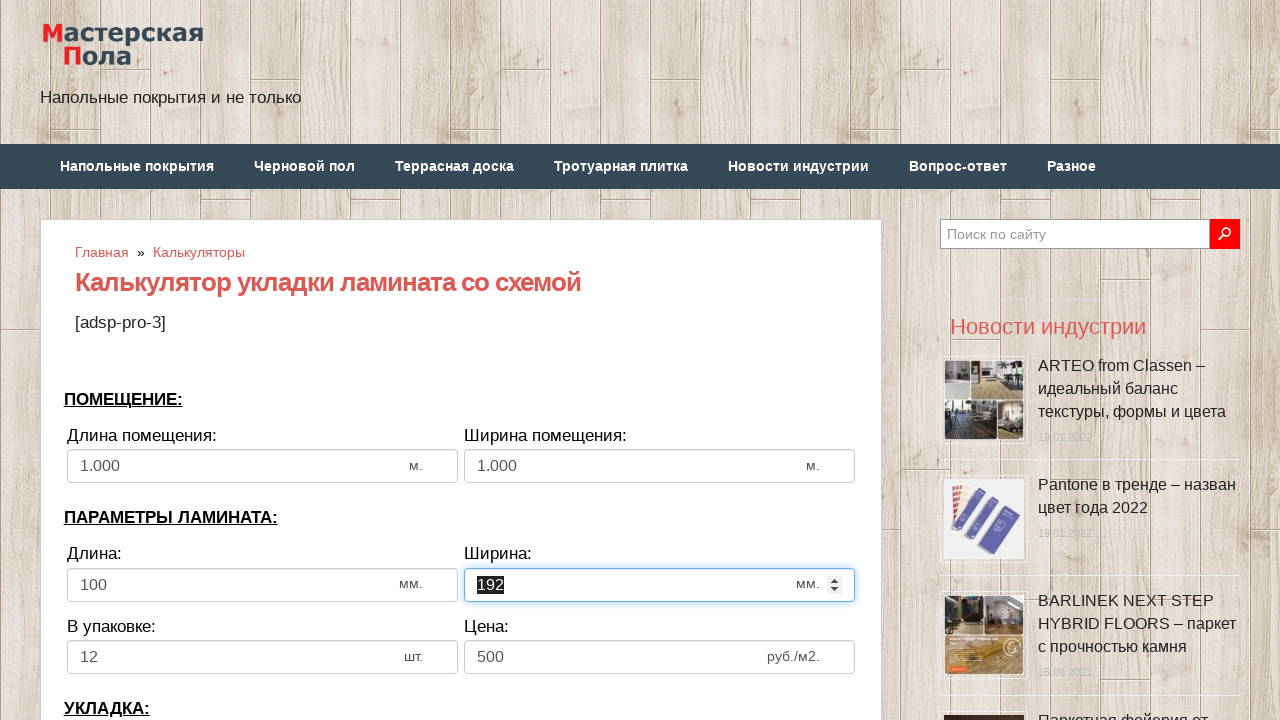

Entered zero in laminate height field on input[name='calc_lamheight']
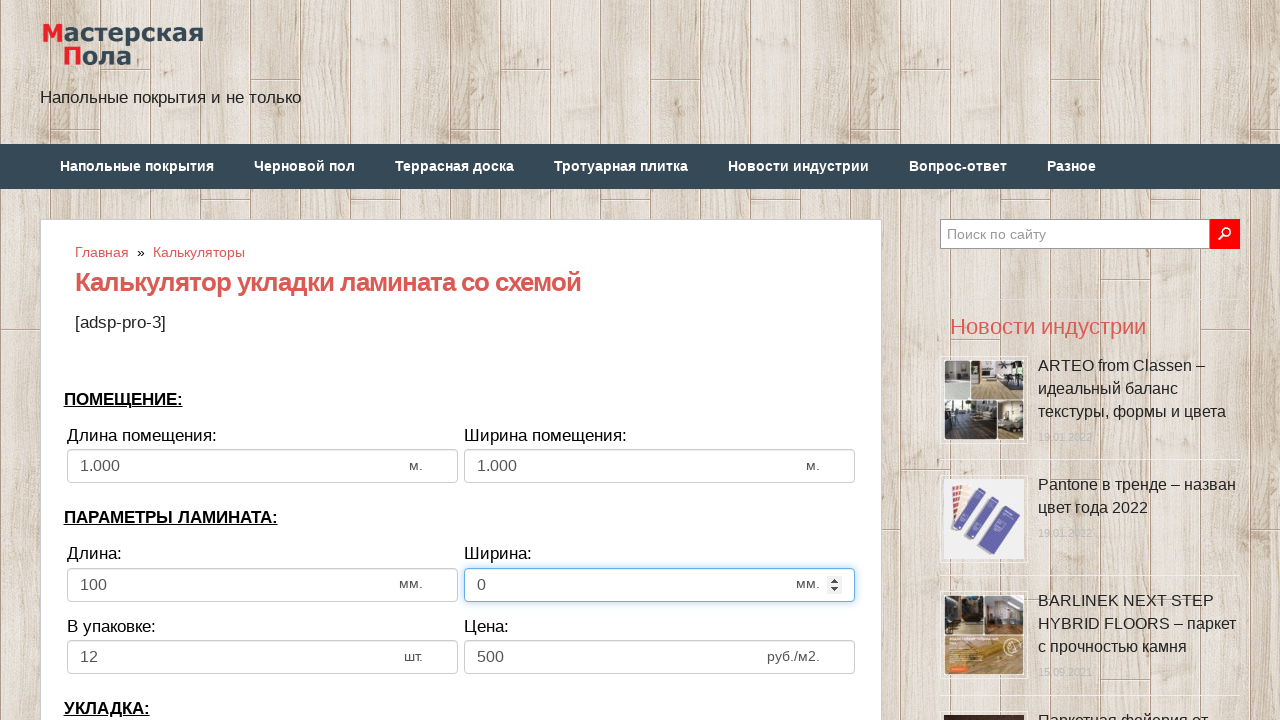

Clicked pieces in pack input field at (262, 657) on input[name='calc_inpack']
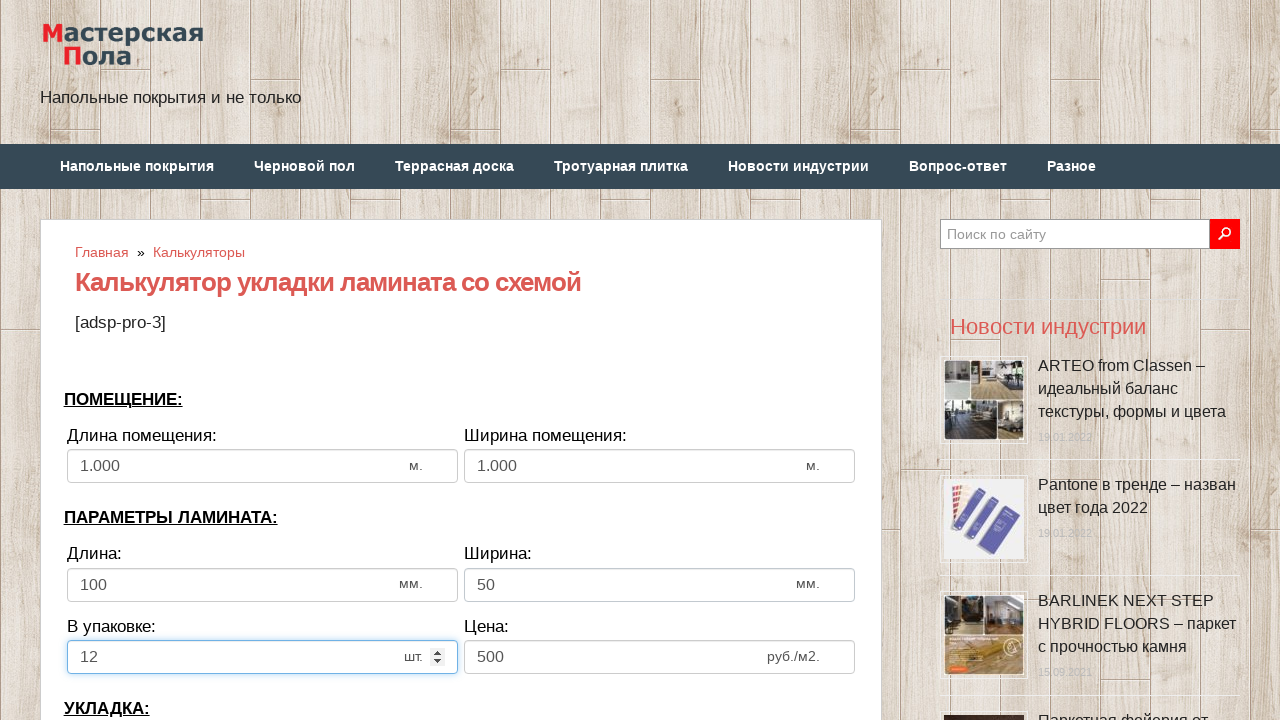

Selected all text in pieces in pack field on input[name='calc_inpack']
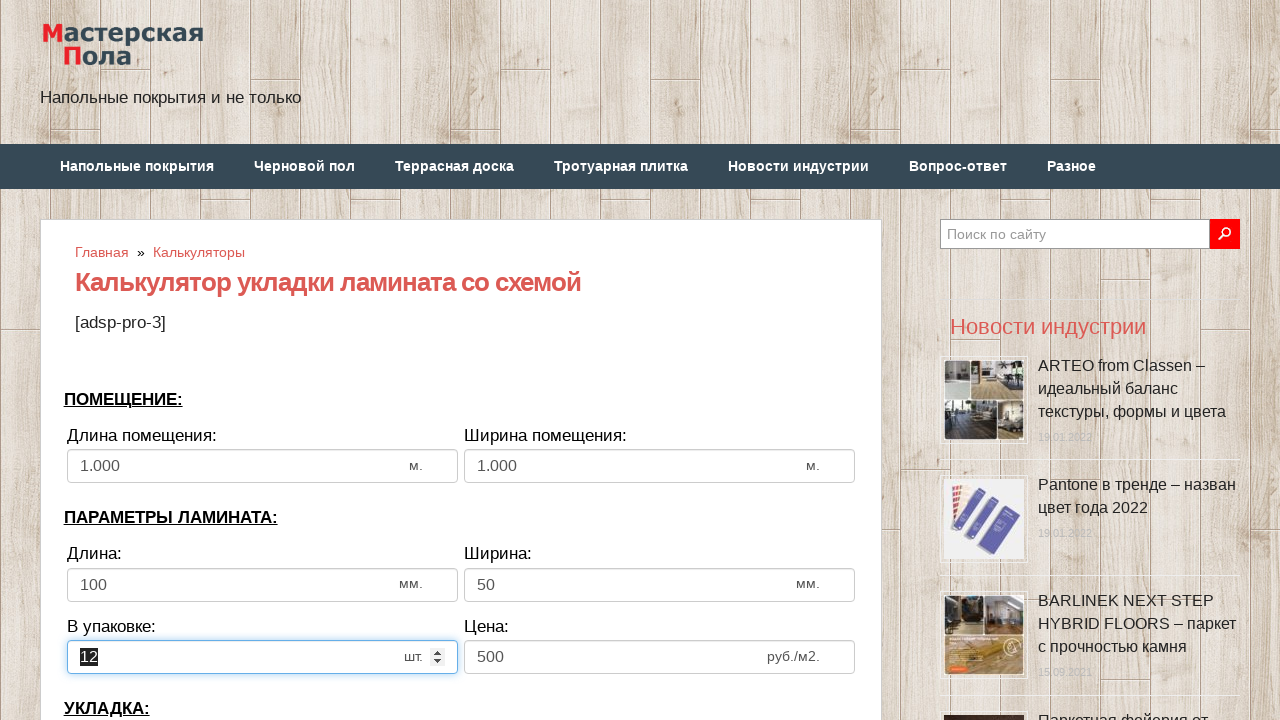

Entered zero in pieces in pack field on input[name='calc_inpack']
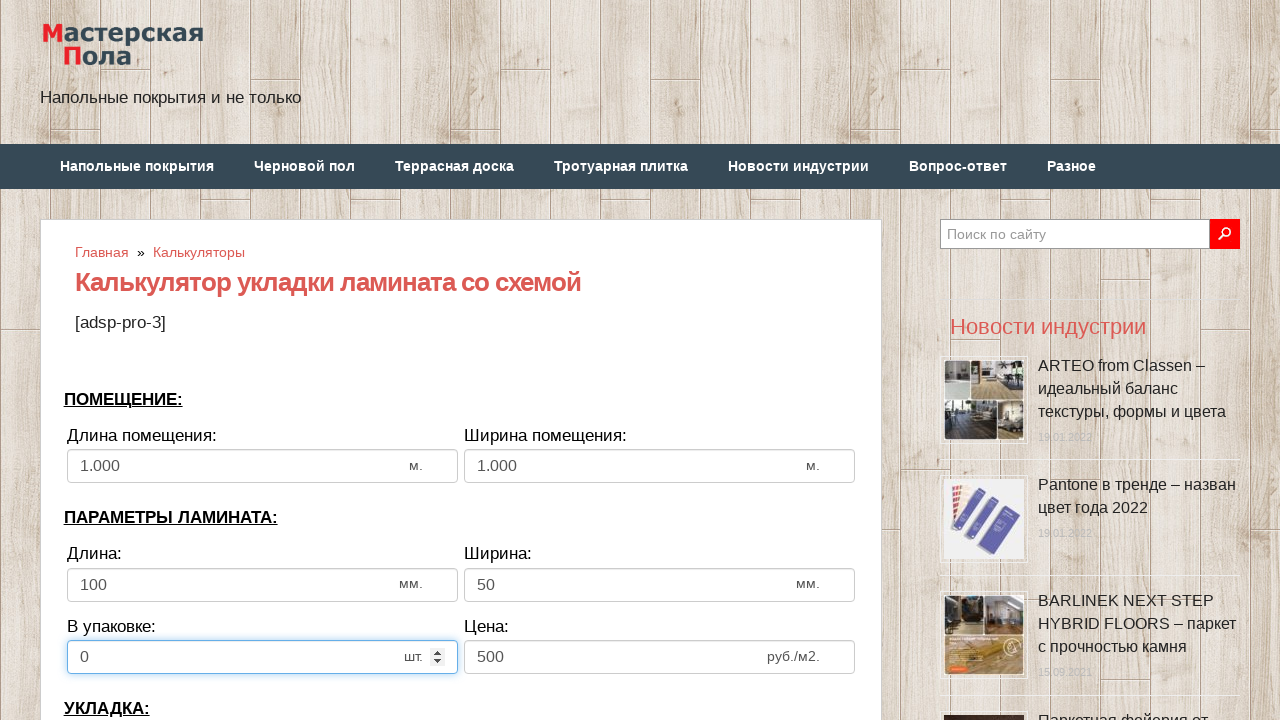

Clicked price input field at (660, 657) on input[name='calc_price']
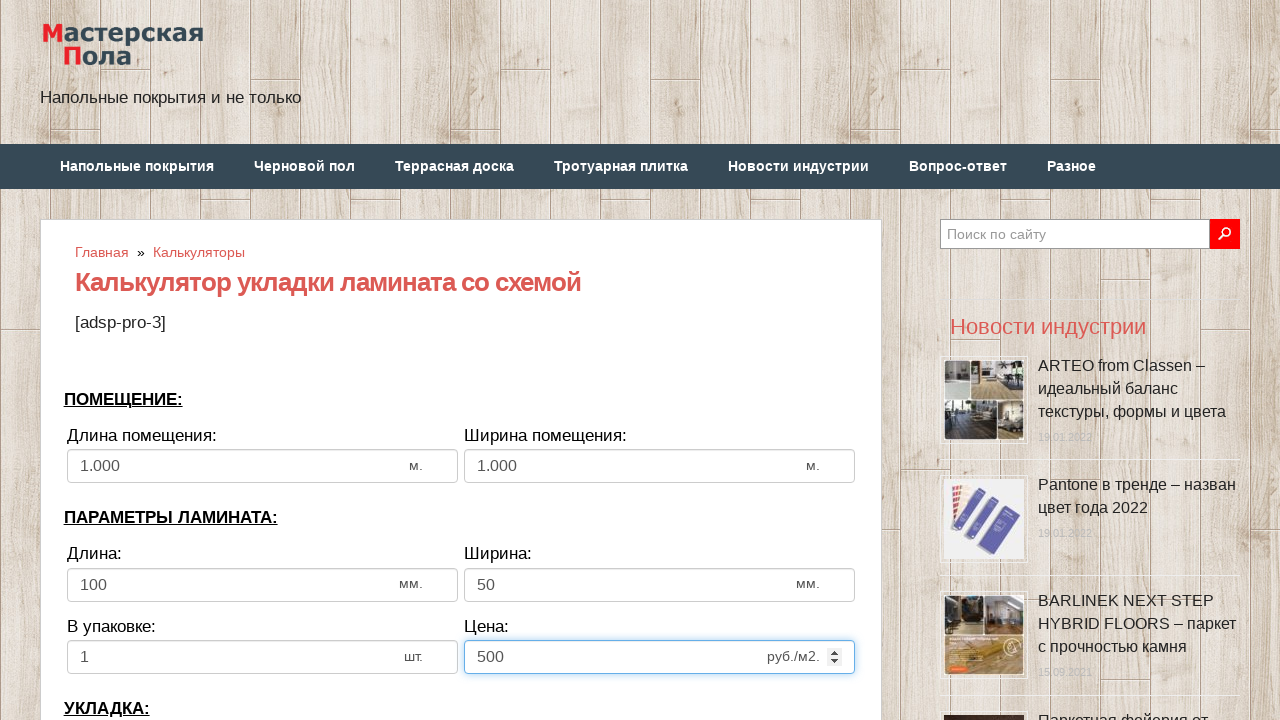

Selected all text in price field on input[name='calc_price']
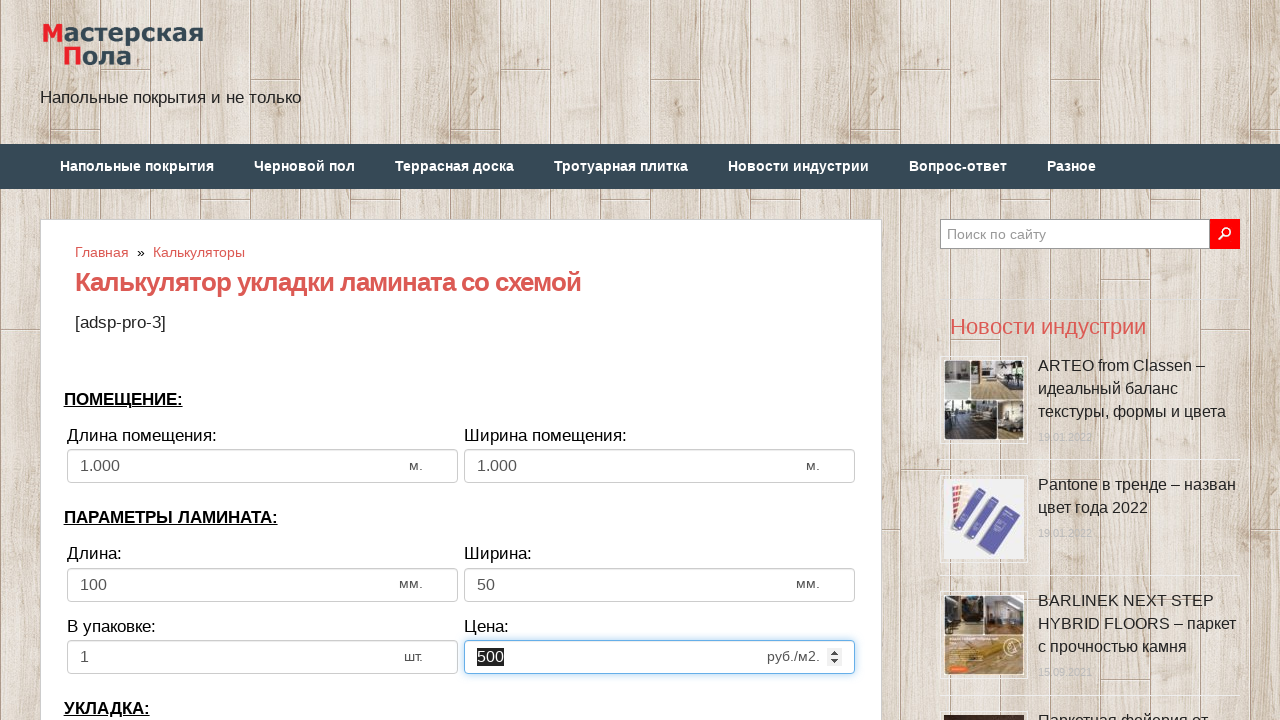

Entered zero in price field on input[name='calc_price']
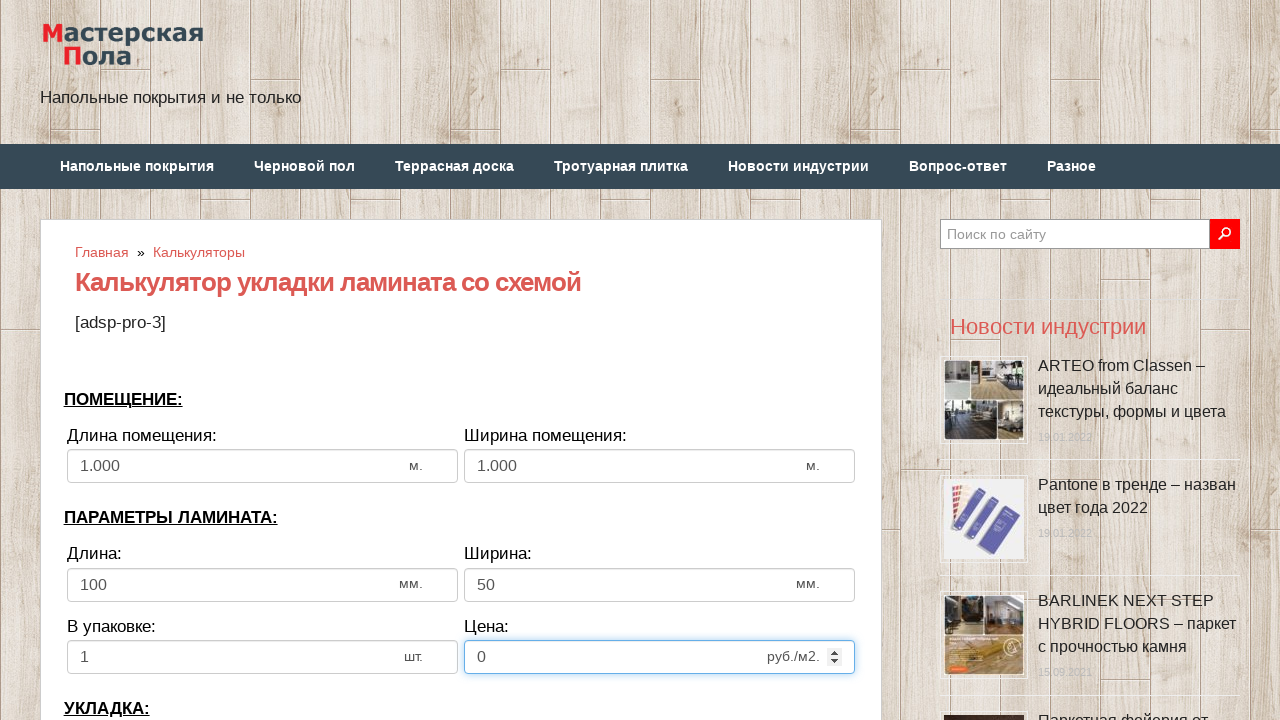

Clicked bias input field at (262, 361) on input[name='calc_bias']
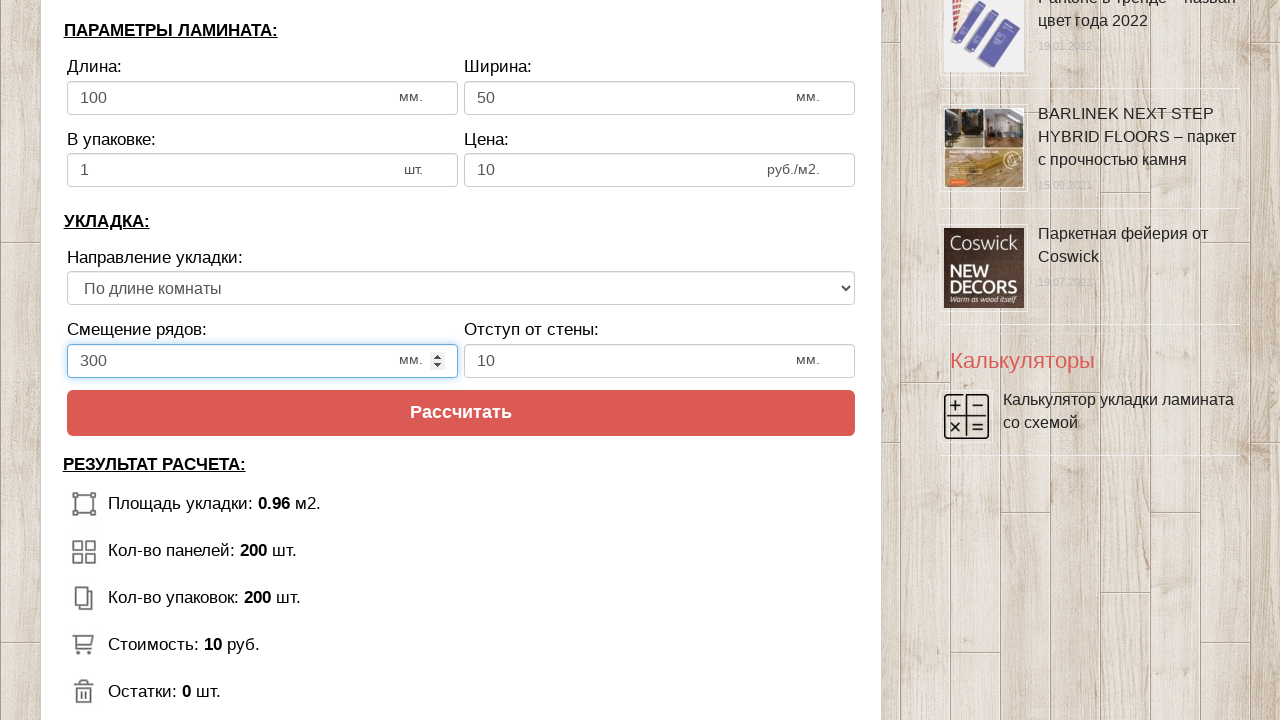

Selected all text in bias field on input[name='calc_bias']
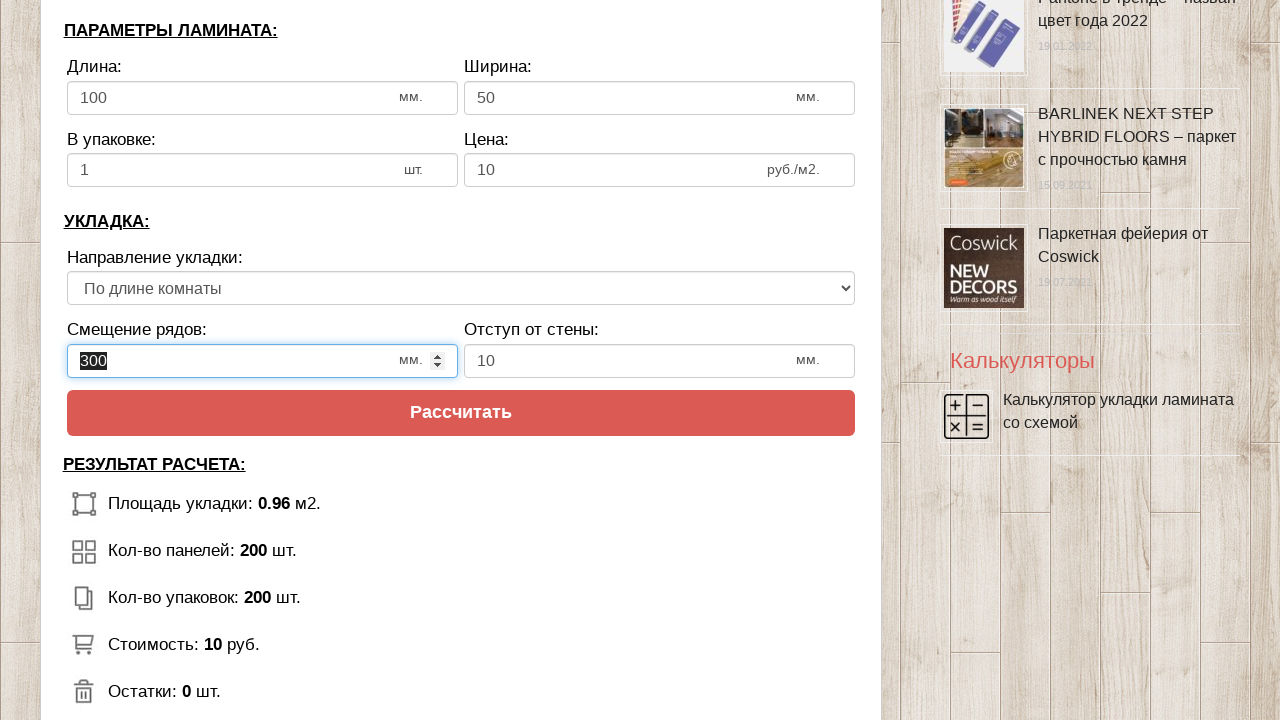

Entered zero in bias field on input[name='calc_bias']
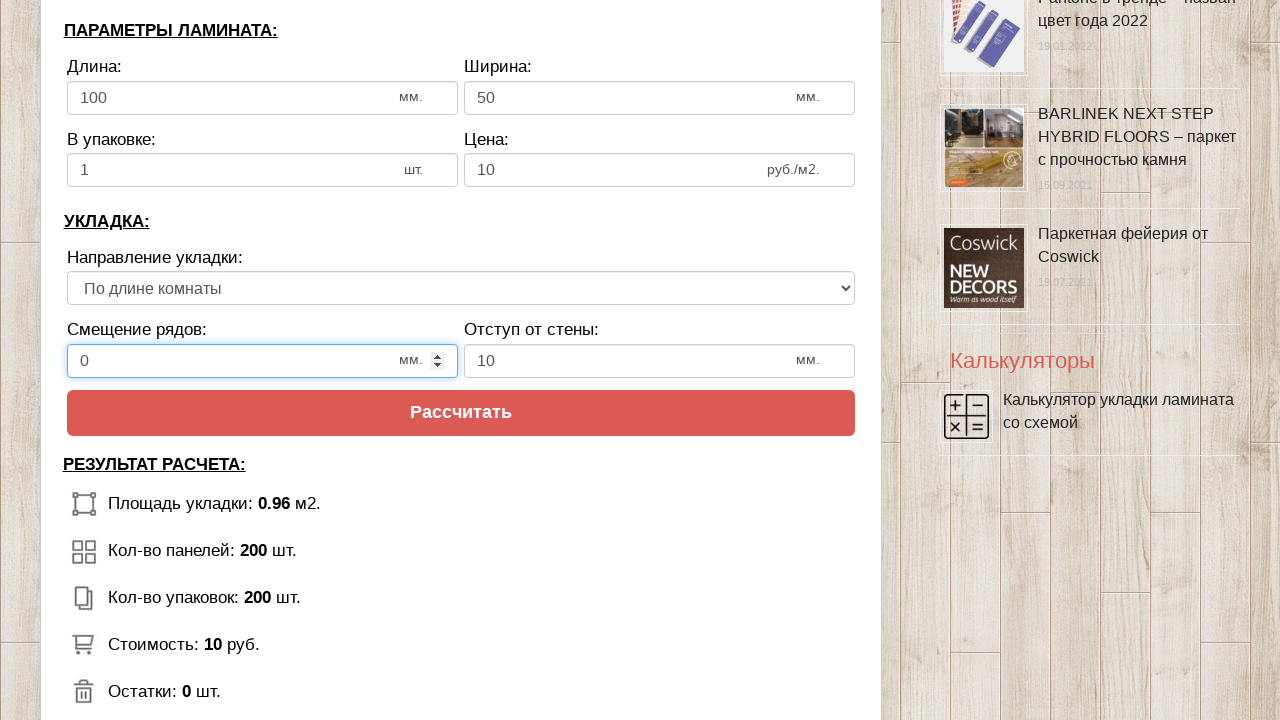

Clicked wall distance input field at (660, 361) on input[name='calc_walldist']
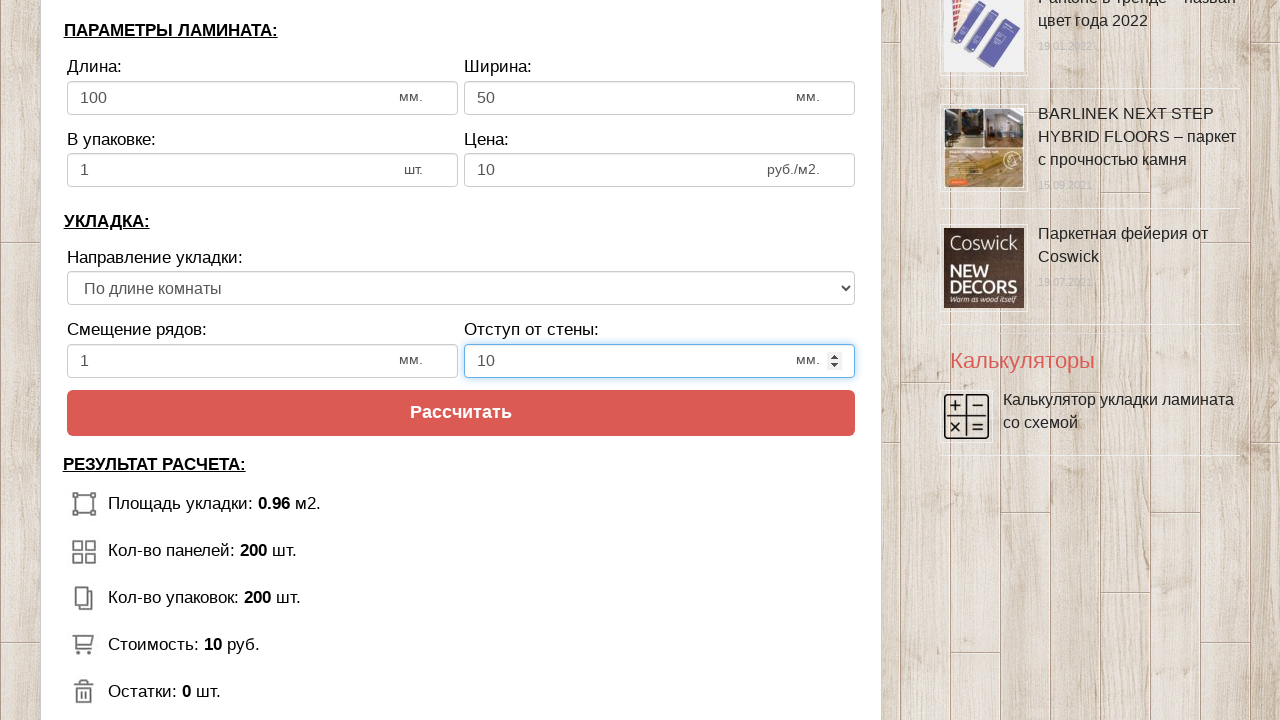

Selected all text in wall distance field on input[name='calc_walldist']
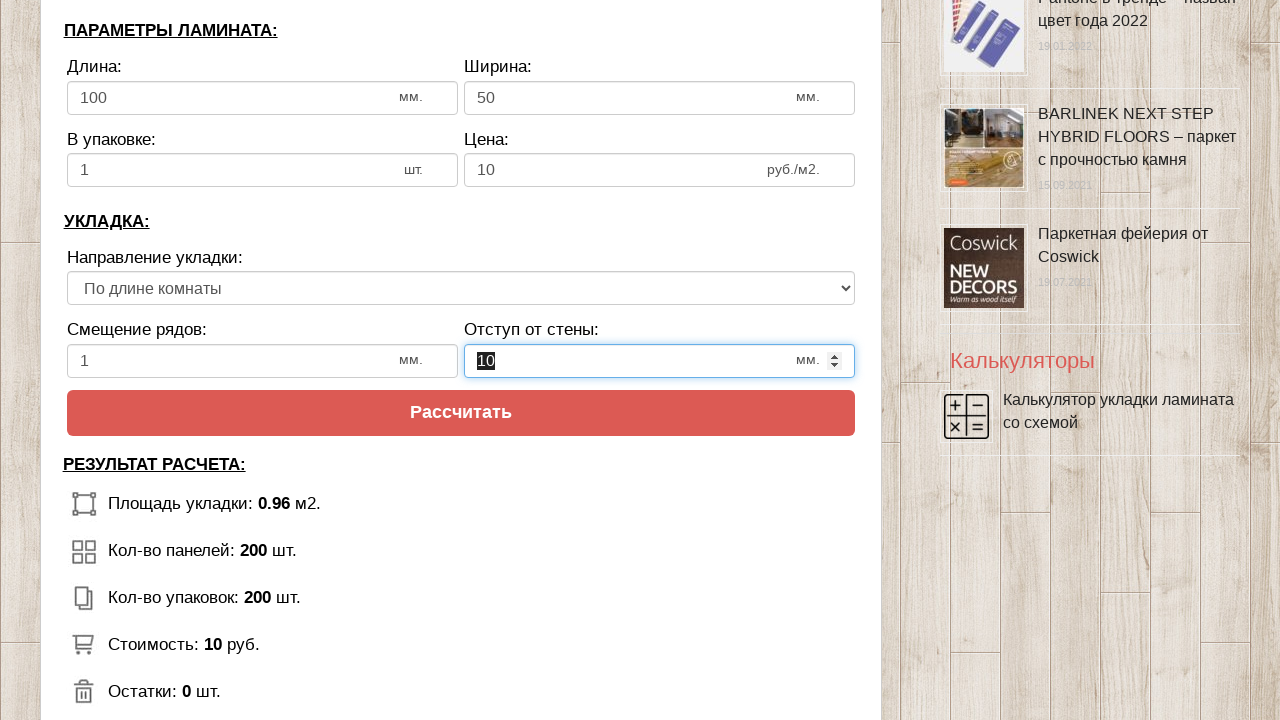

Entered zero in wall distance field on input[name='calc_walldist']
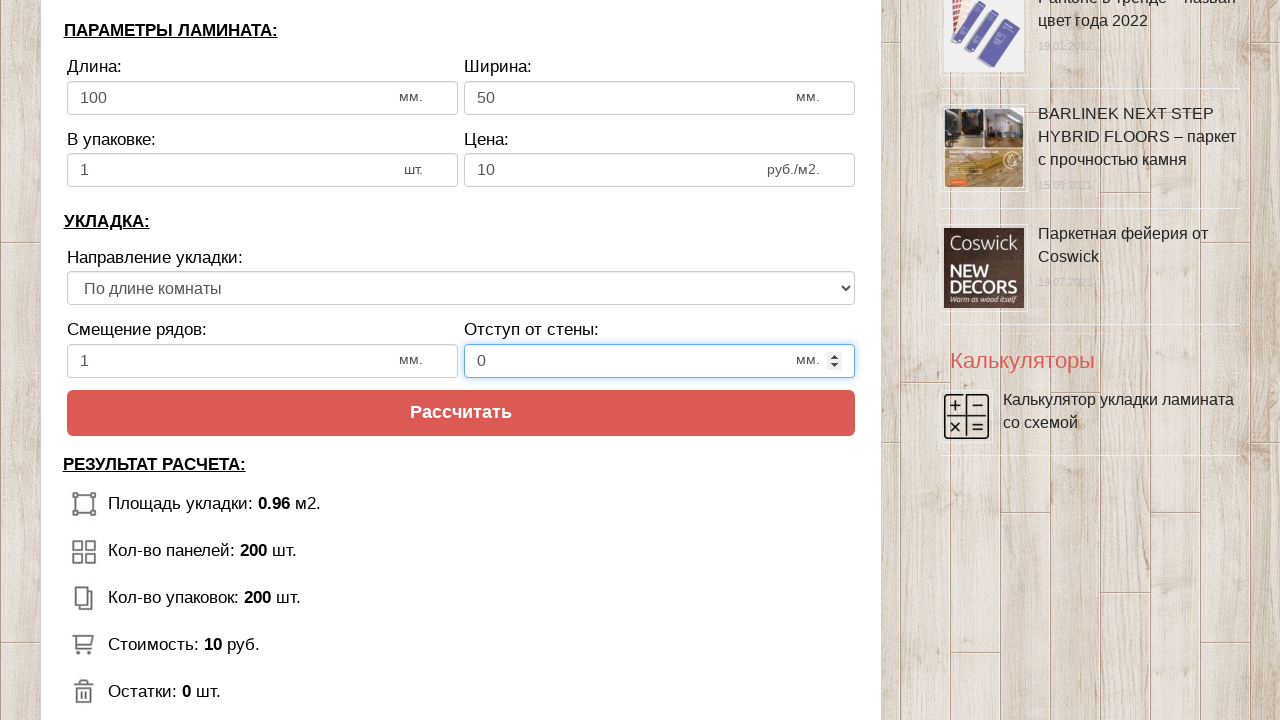

Clicked calculate button to test edge case handling with zero values at (461, 413) on .btn.btn-secondary.btn-lg.tocalc
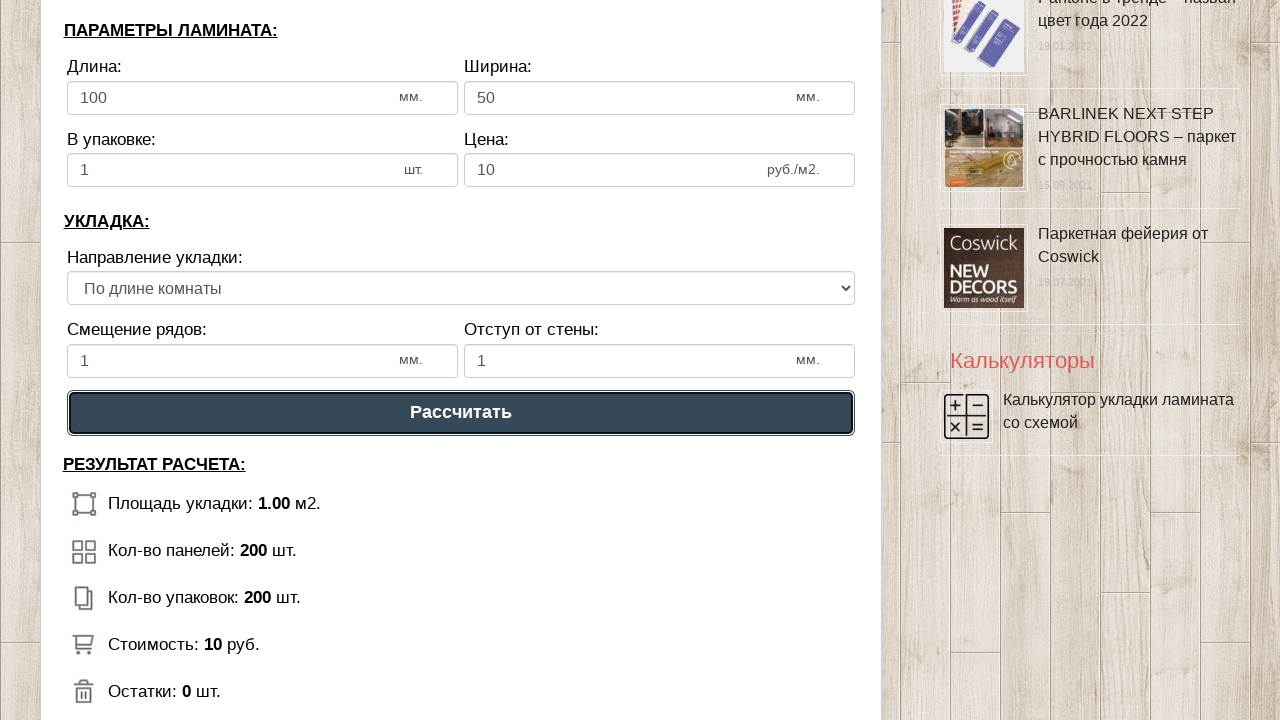

Laminate count result element became visible after calculation
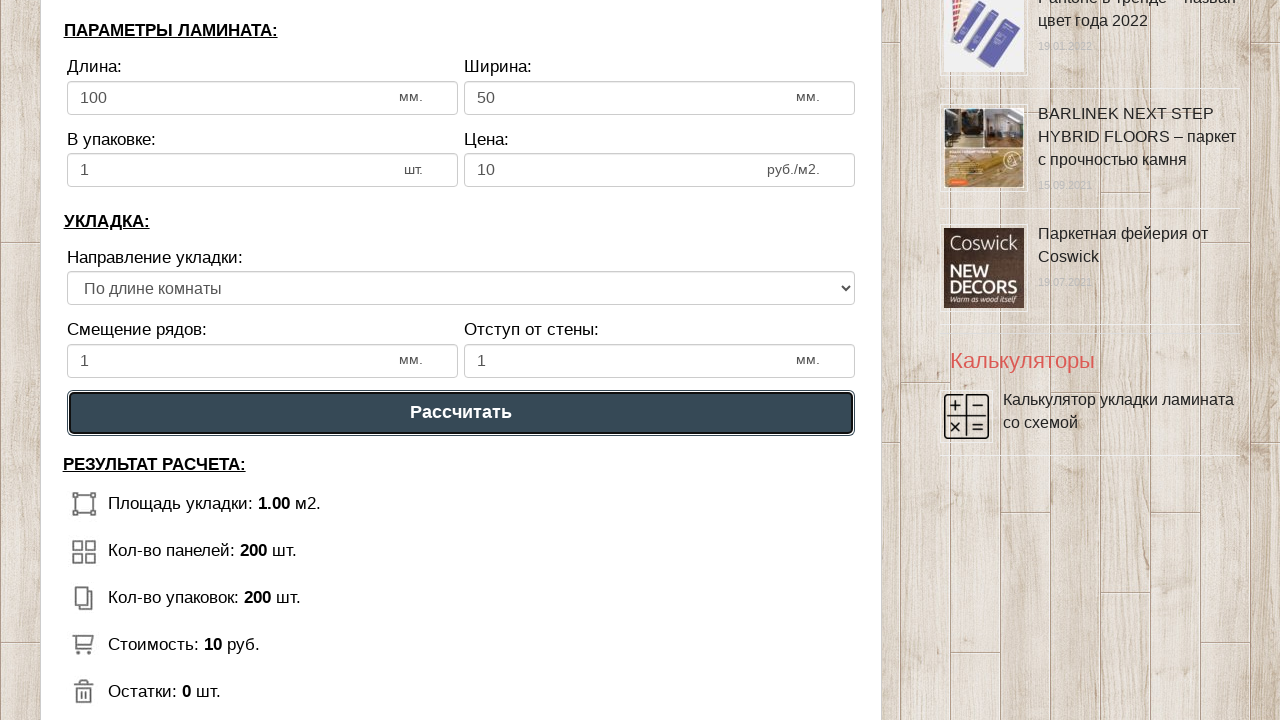

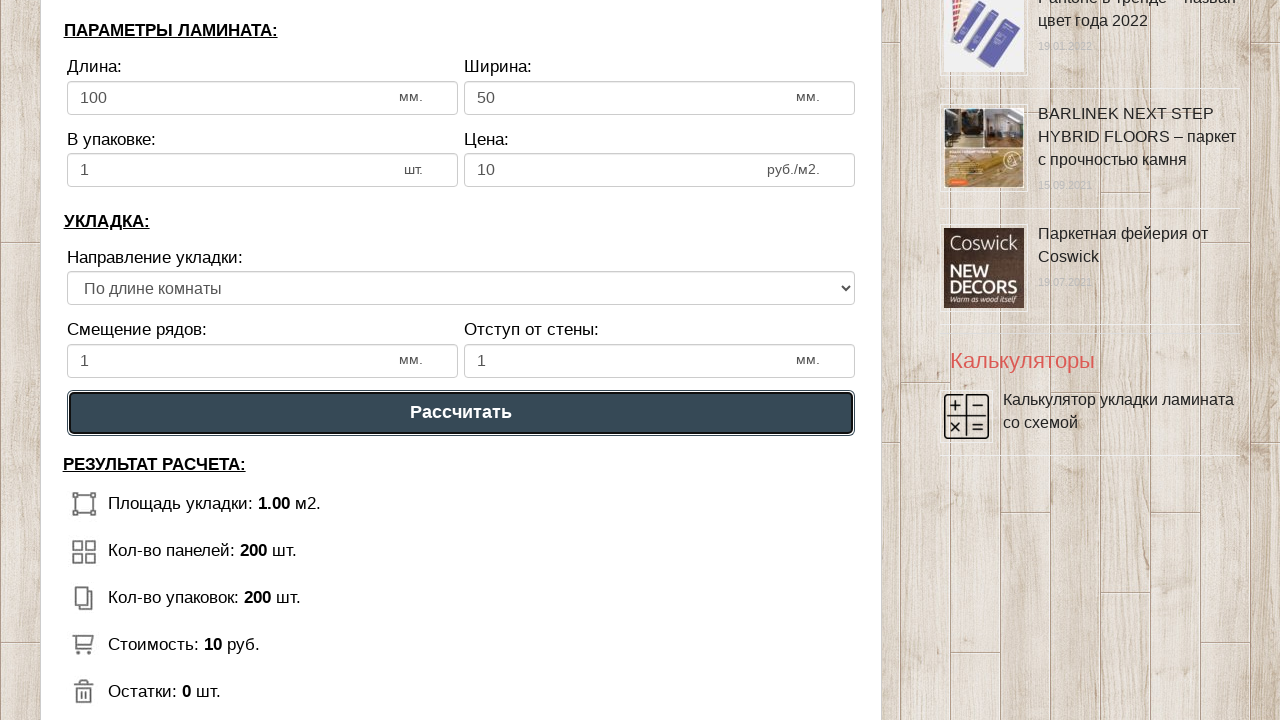